Tests form field manipulation by clearing pre-filled username and password fields and entering new values

Starting URL: https://demo.vtiger.com/vtigercrm/

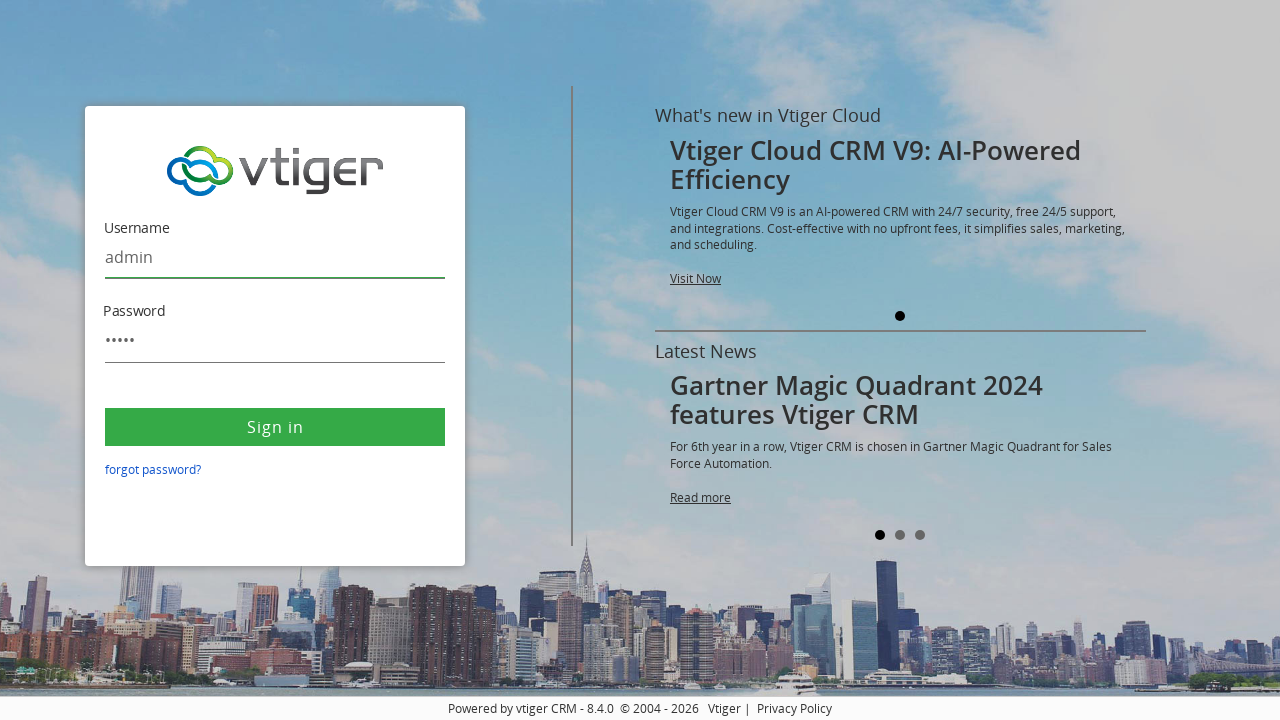

Cleared pre-filled username field on #username
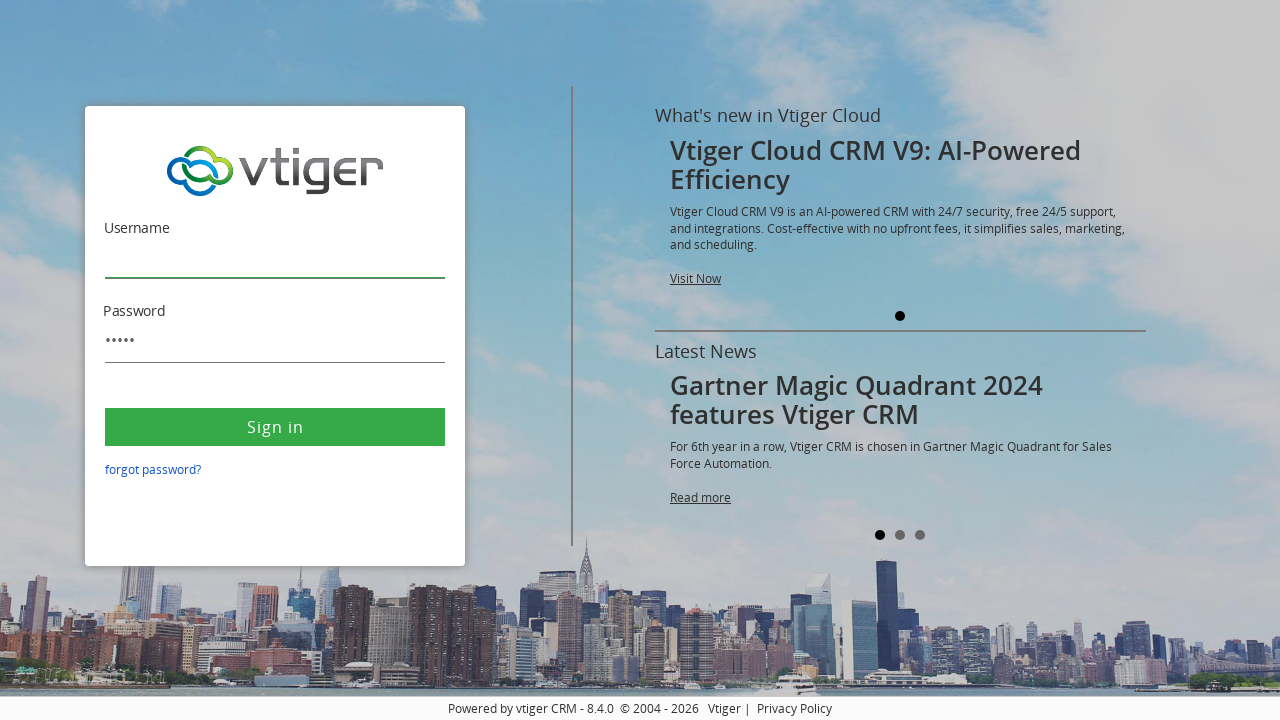

Entered new username 'anjali@123' on #username
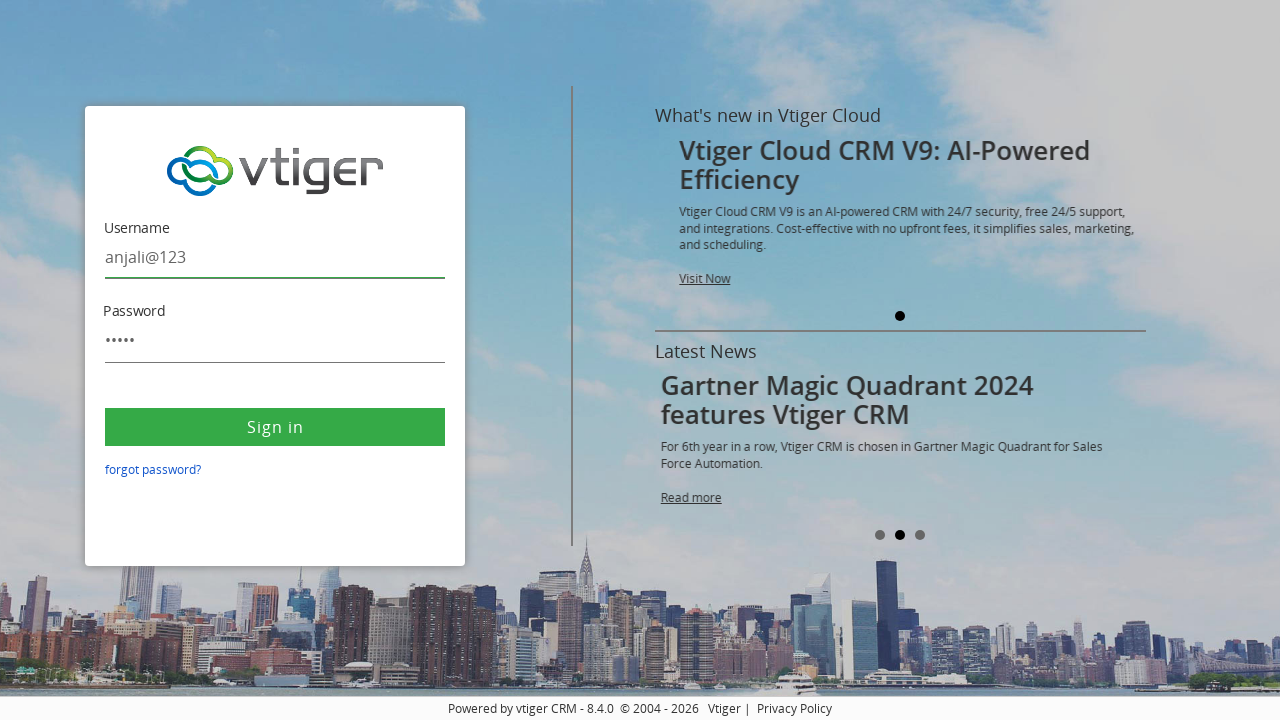

Cleared pre-filled password field on #password
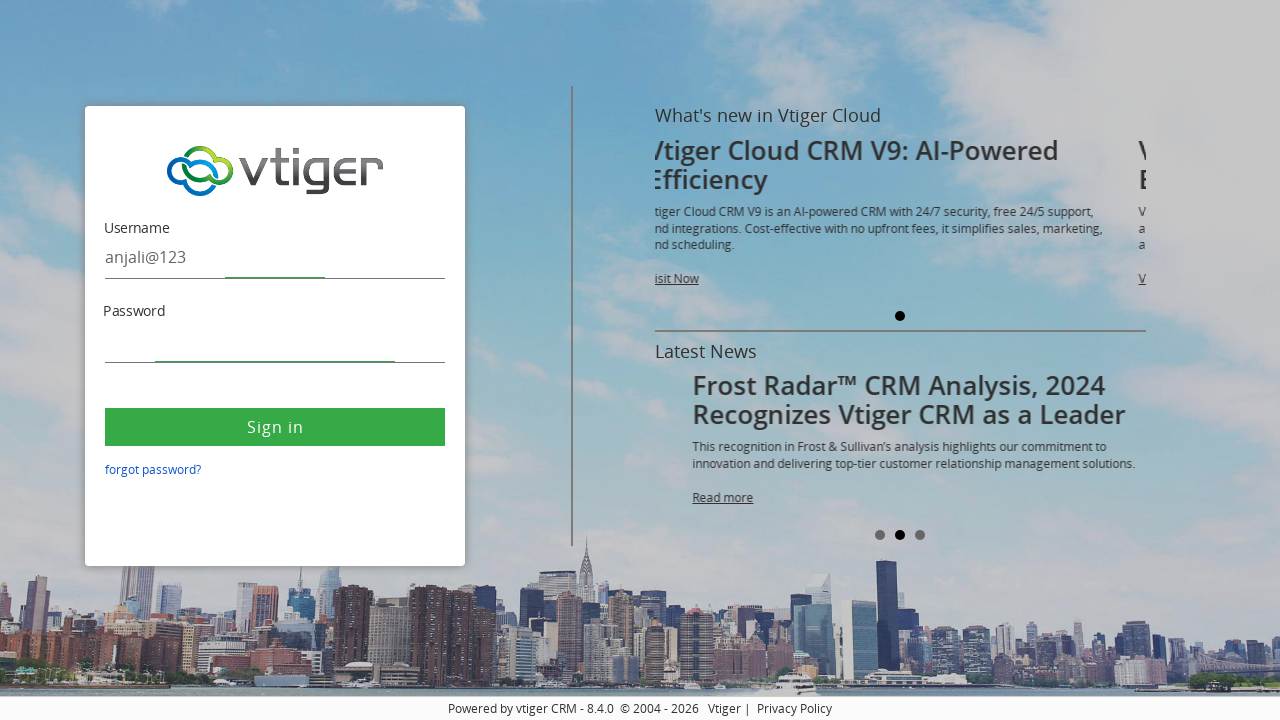

Entered new password '1234567890' on #password
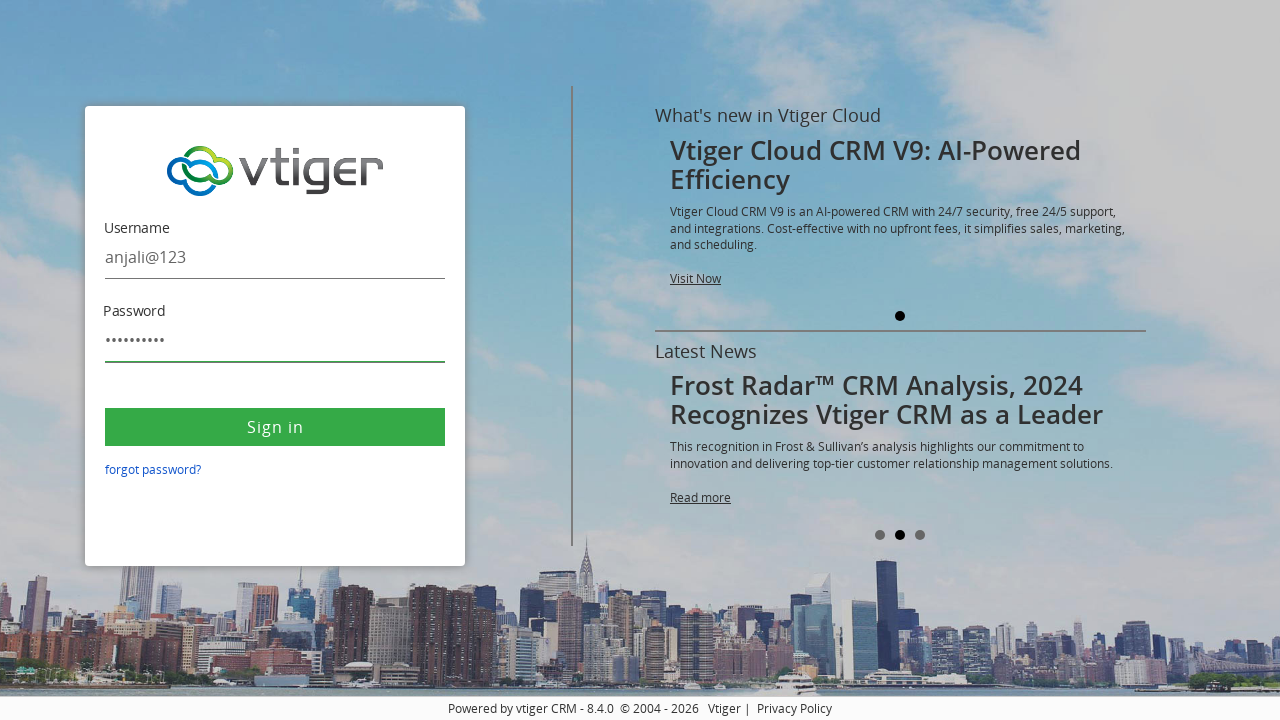

Waited 2 seconds to observe filled form
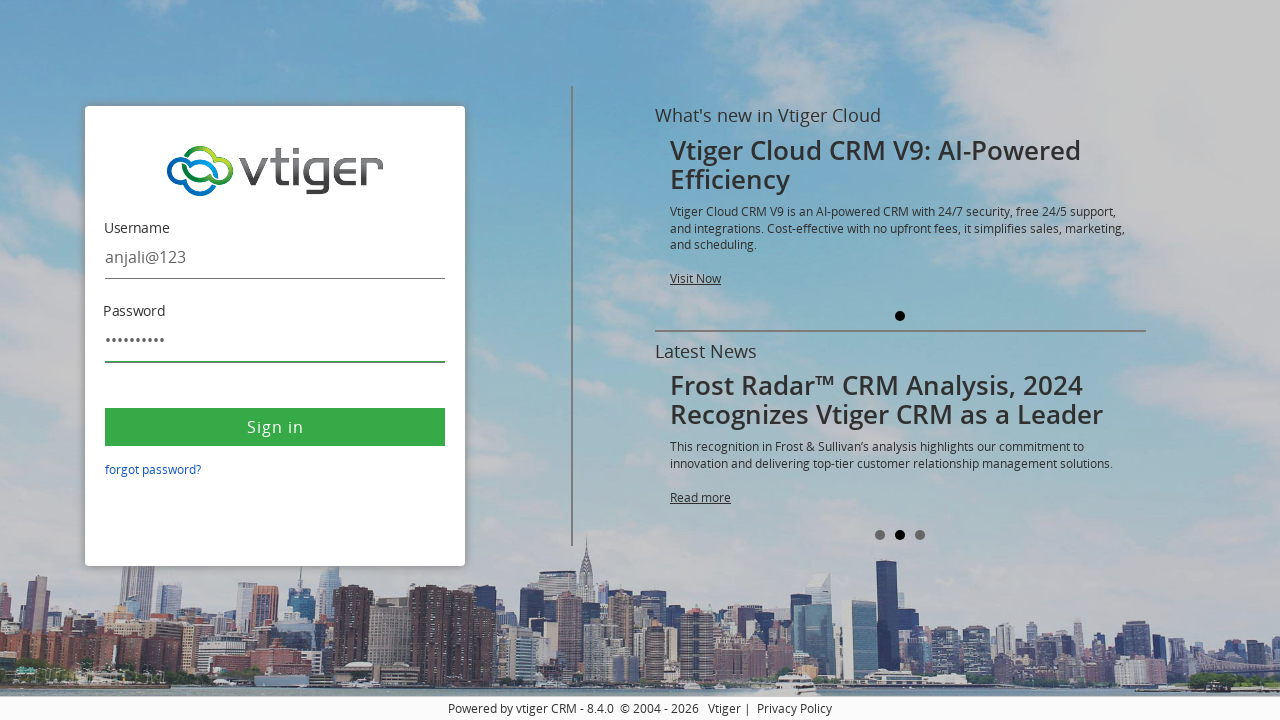

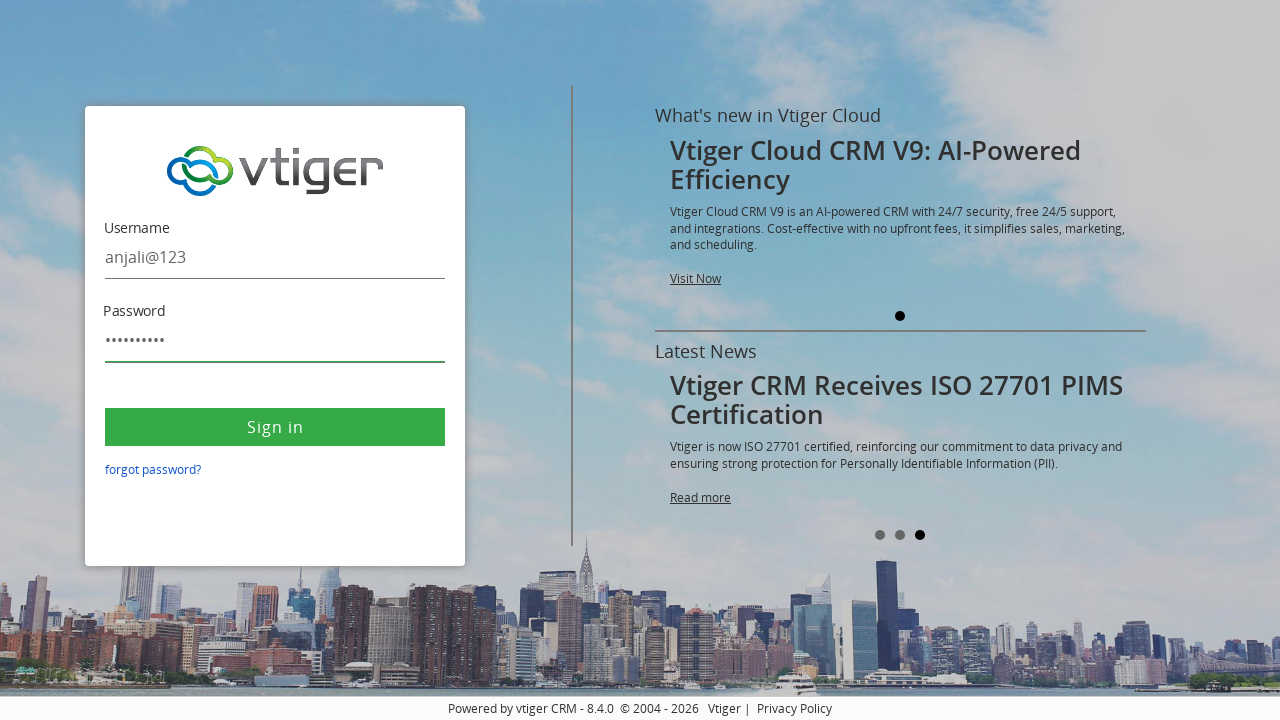